Tests hover/mouse interaction by hovering over a figure element and clicking on a user profile link that appears on hover

Starting URL: http://the-internet.herokuapp.com/hovers

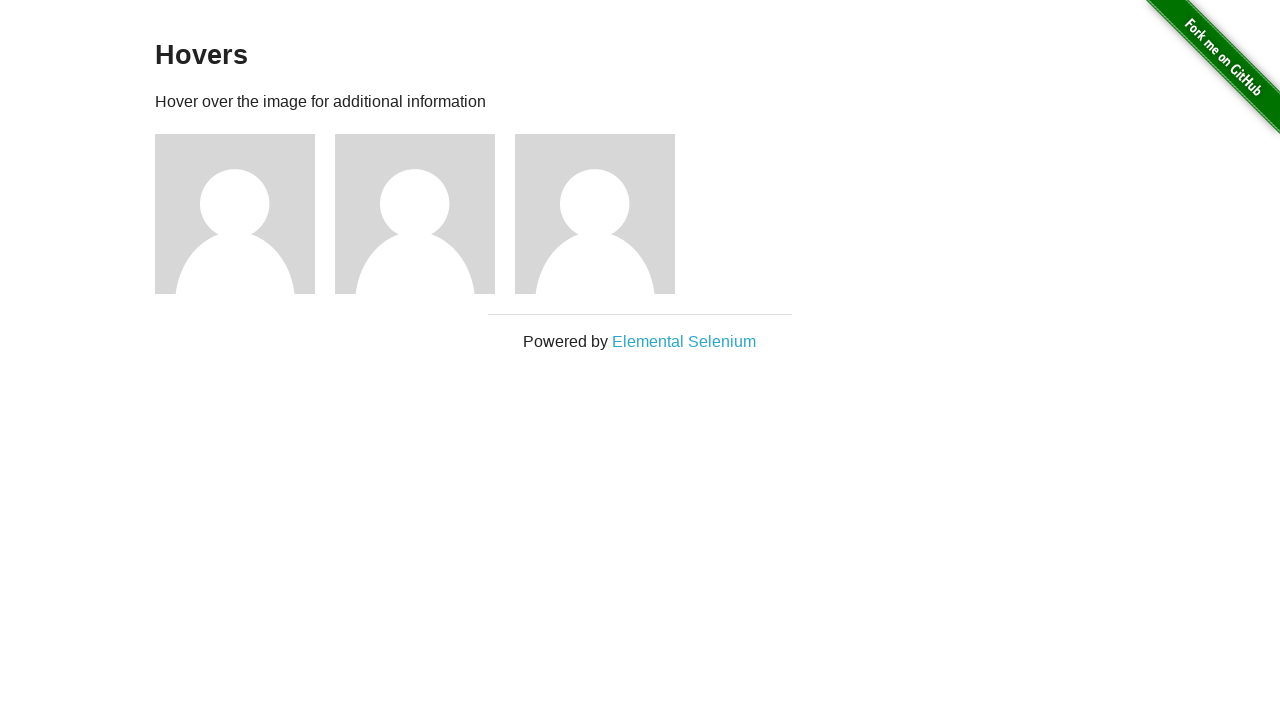

Waited for figure elements to be visible
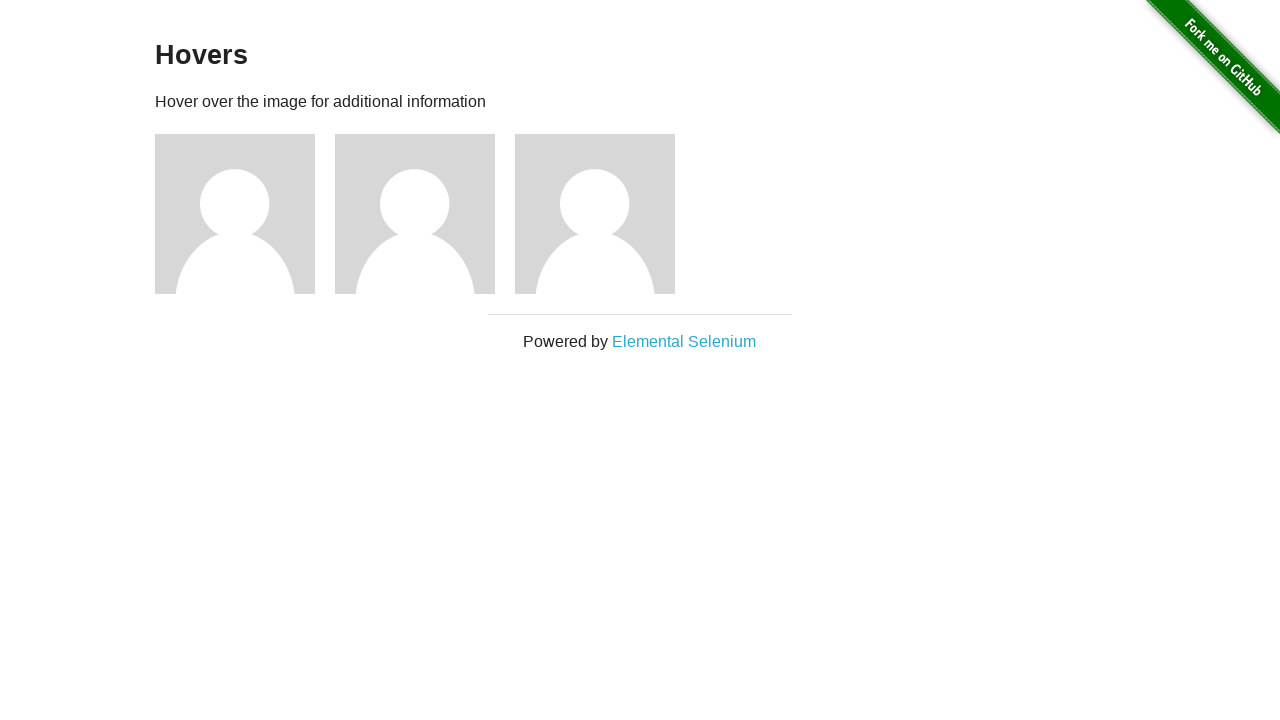

Located the first figure element
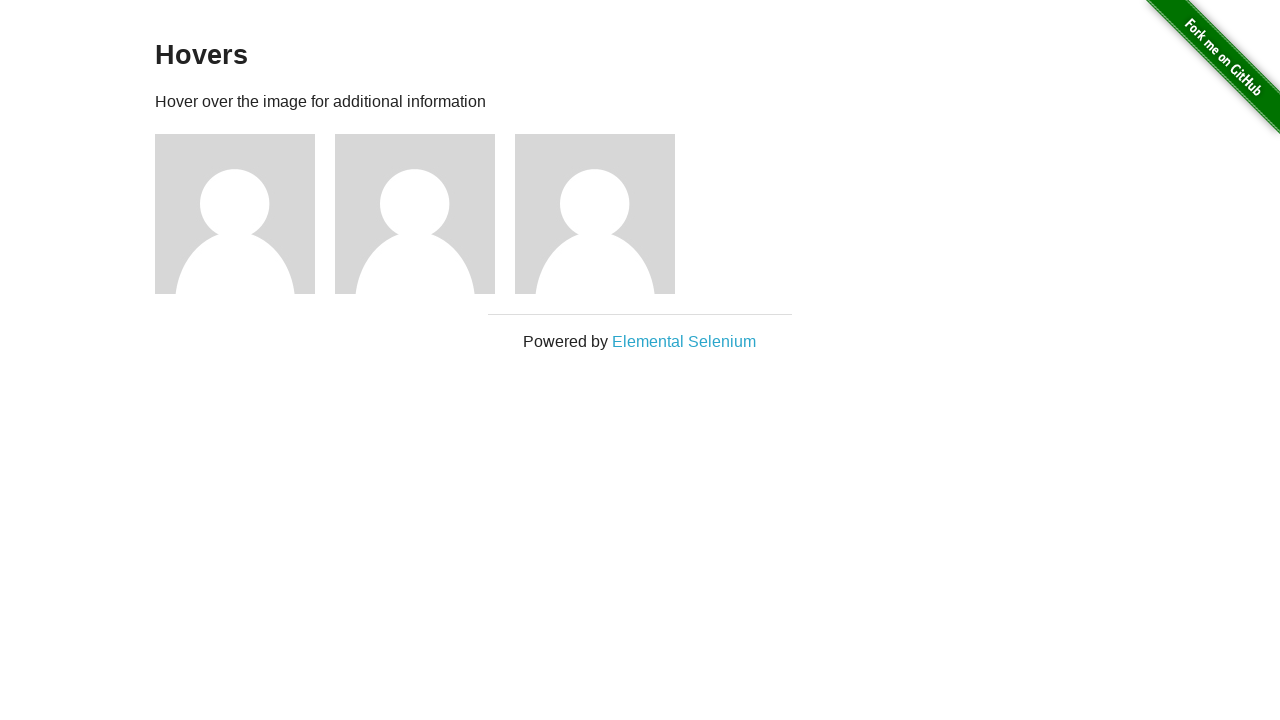

Hovered over the first figure element at (245, 214) on .figure >> nth=0
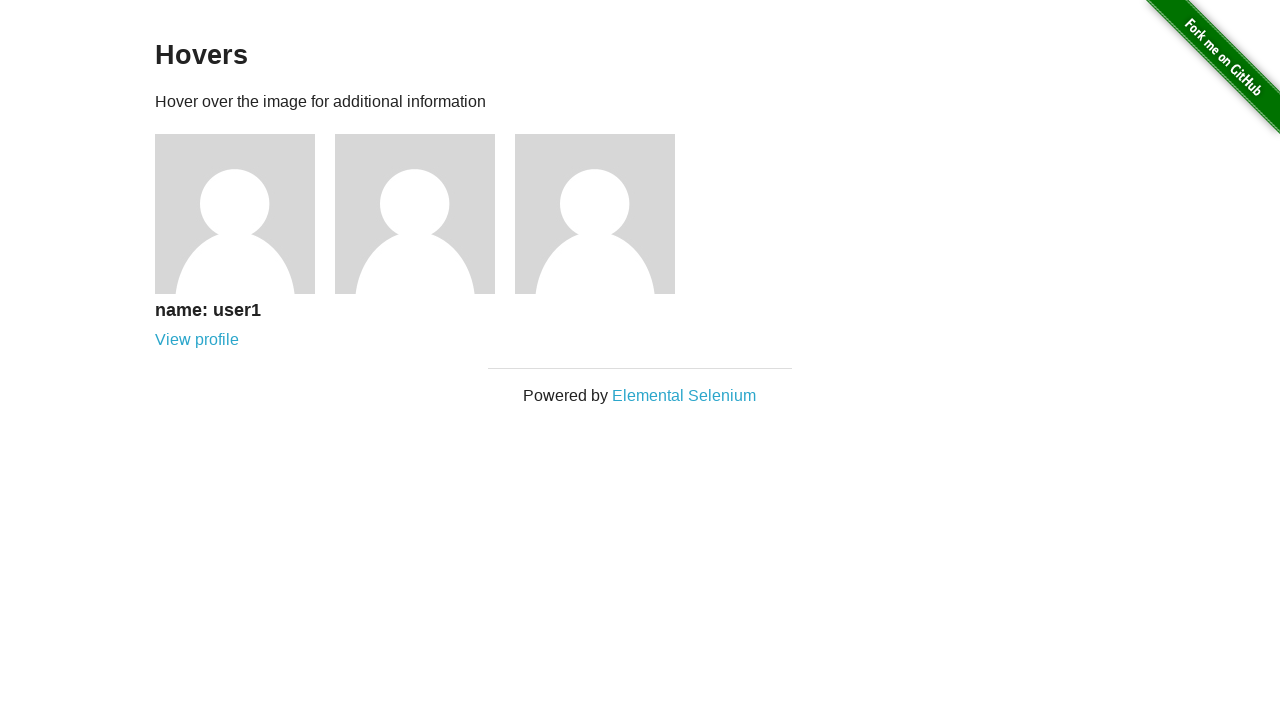

Waited for user profile link to appear on hover
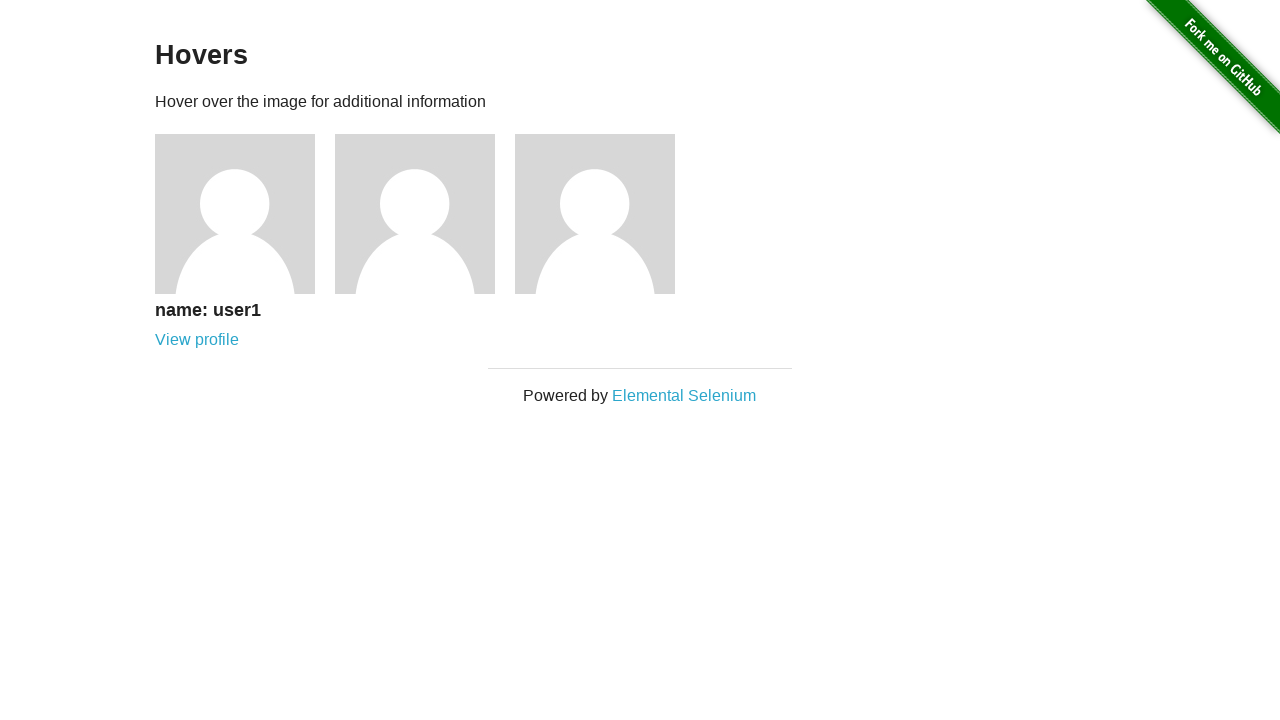

Clicked on the user profile link at (197, 340) on [href='/users/1']
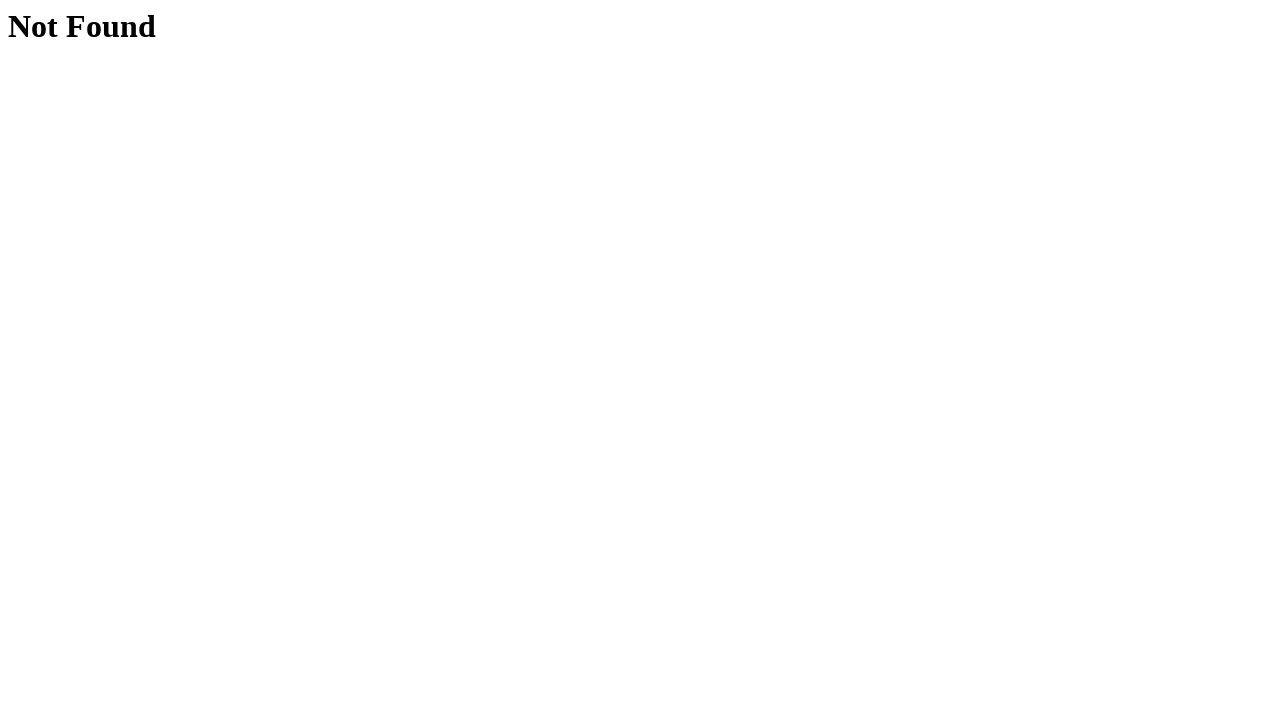

Navigation to user profile completed
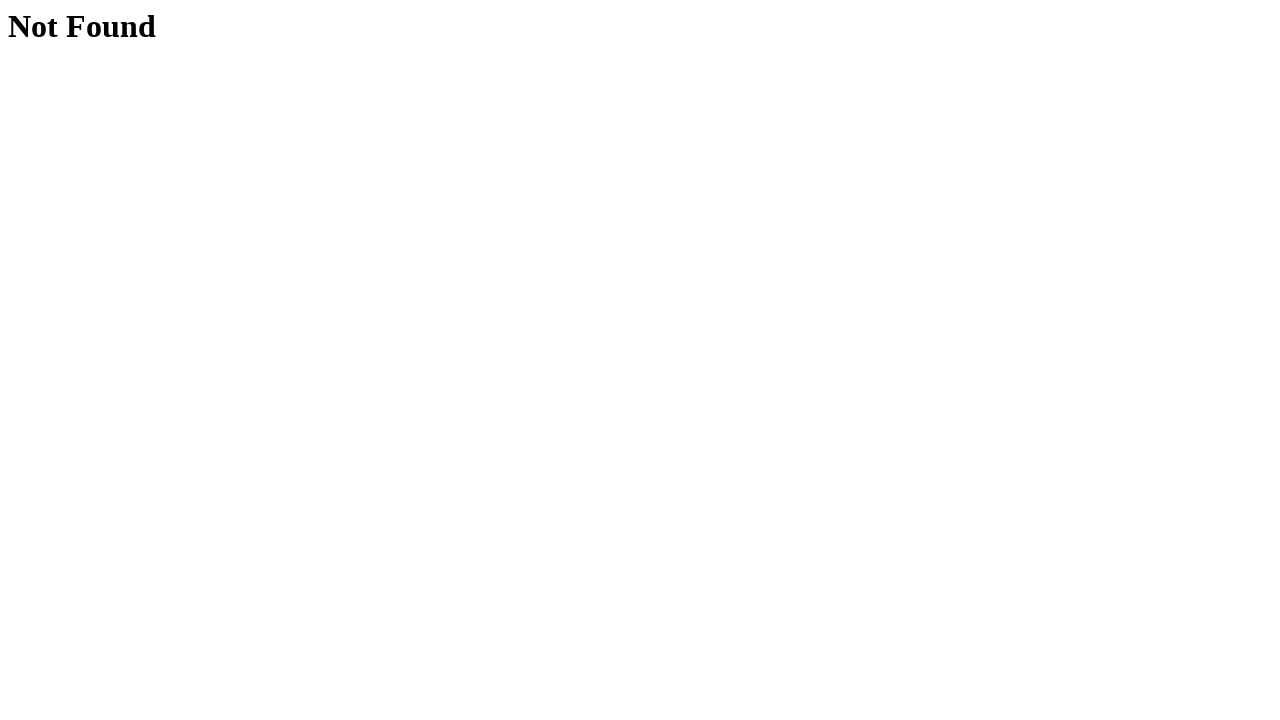

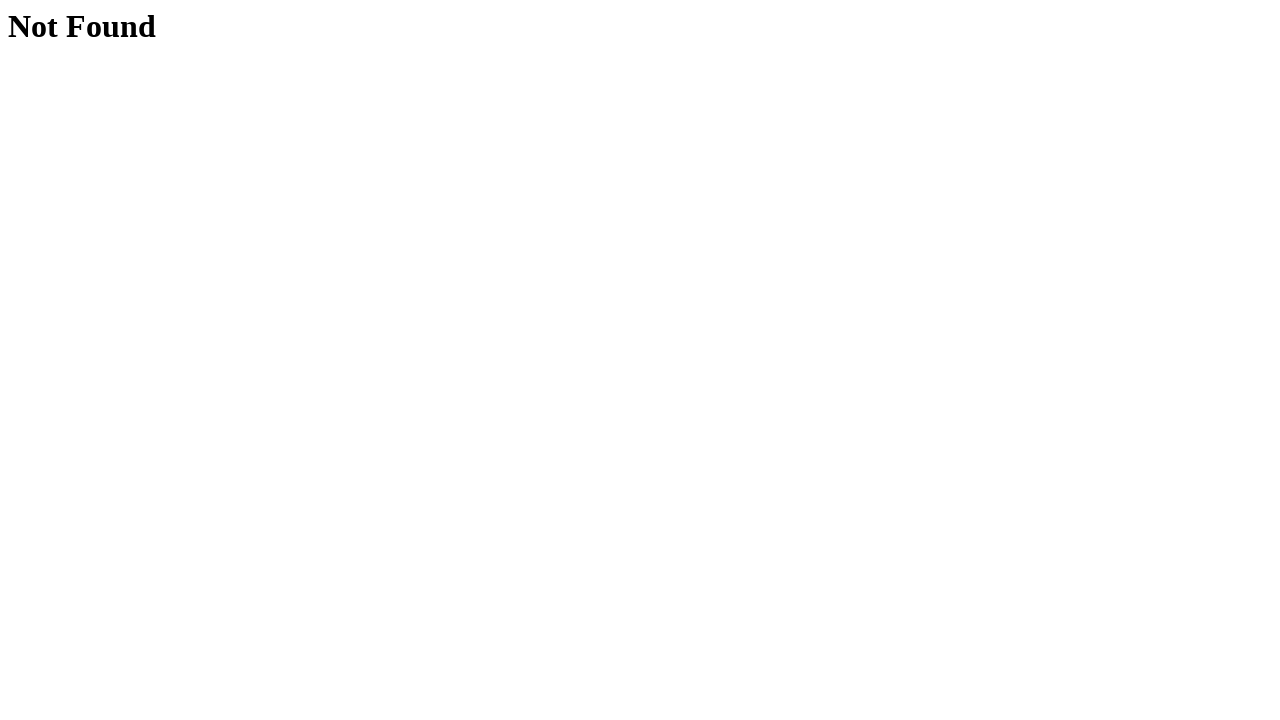